Basic navigation test that loads GitLab homepage, waits briefly, and reloads the page

Starting URL: https://gitlab.com/

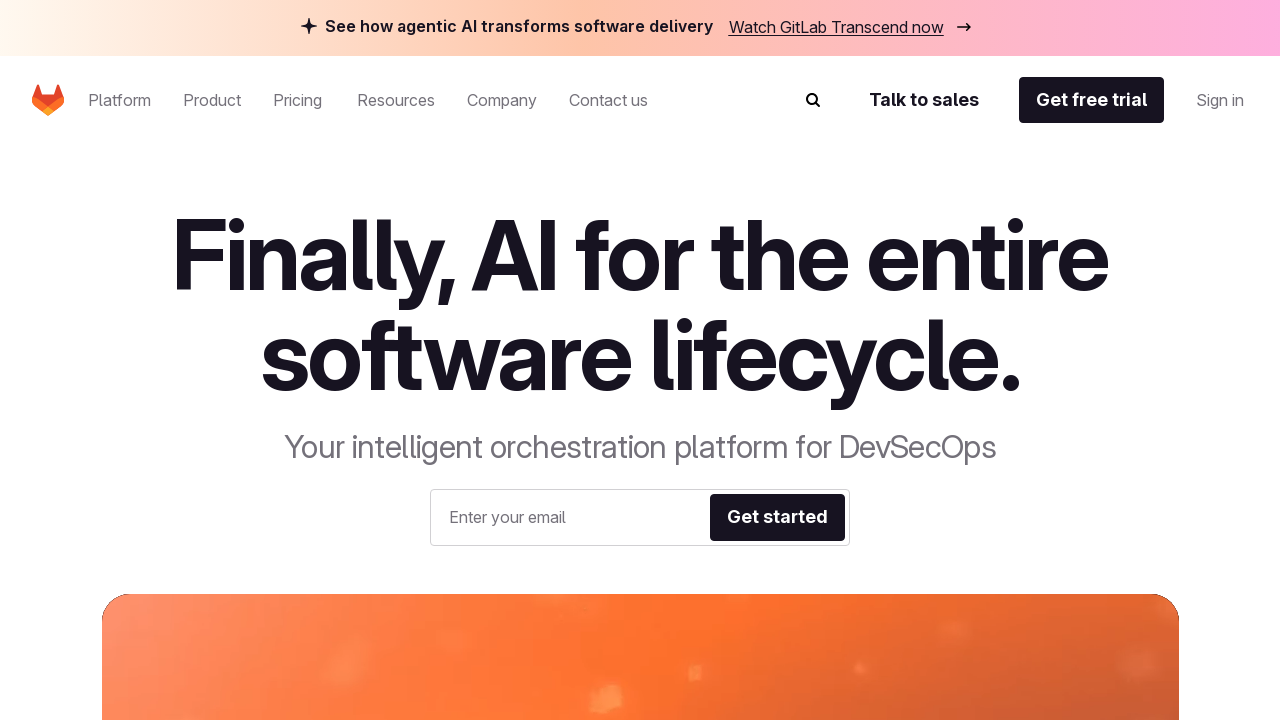

Navigated to GitLab homepage
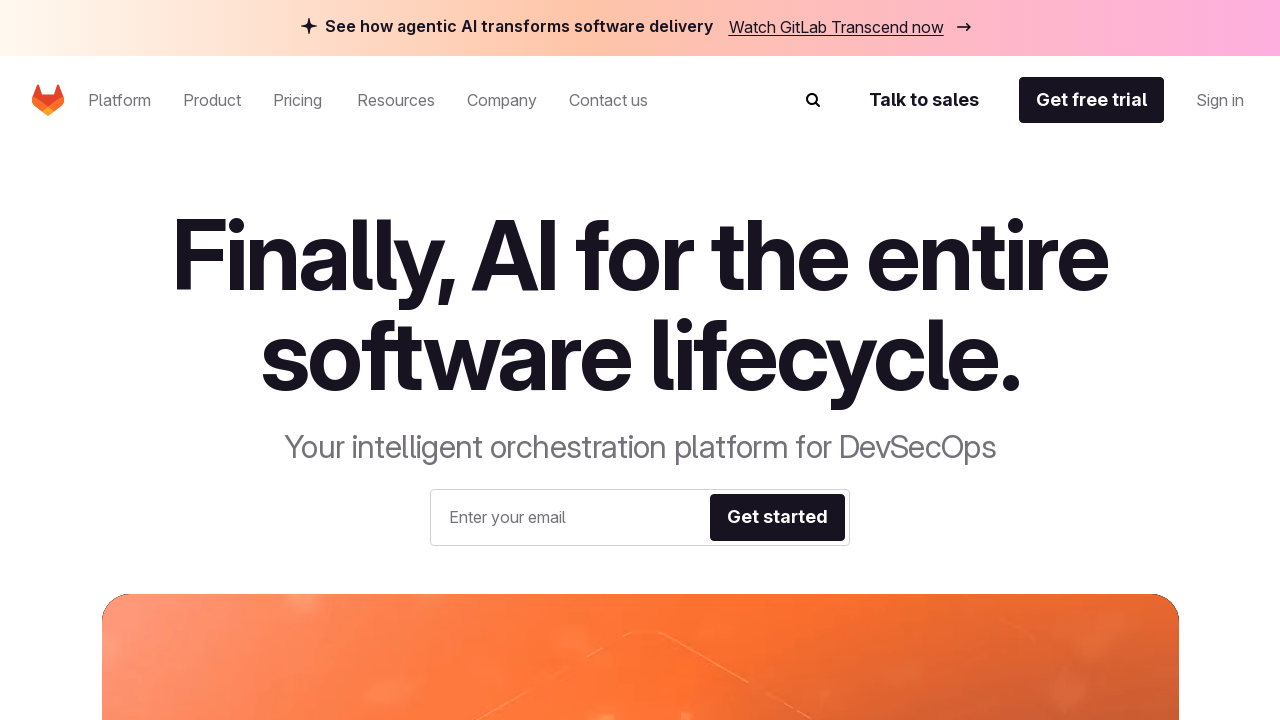

Waited 3 seconds for page to load
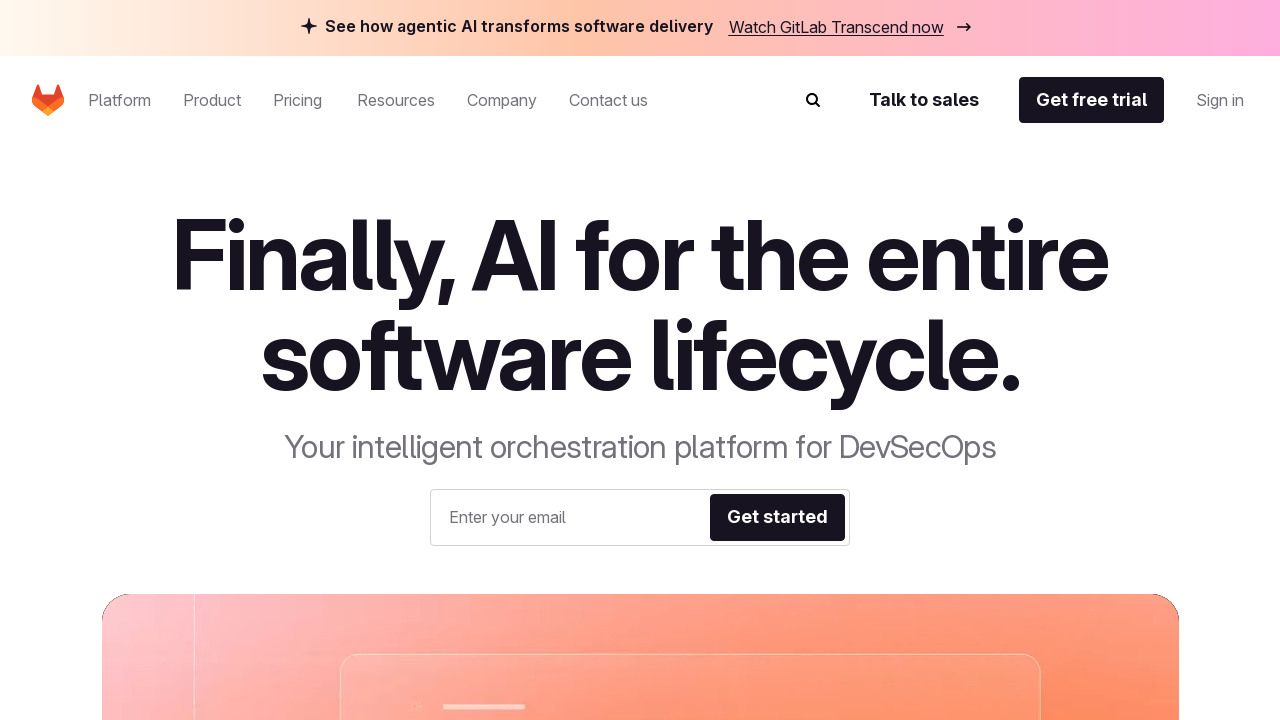

Reloaded the page
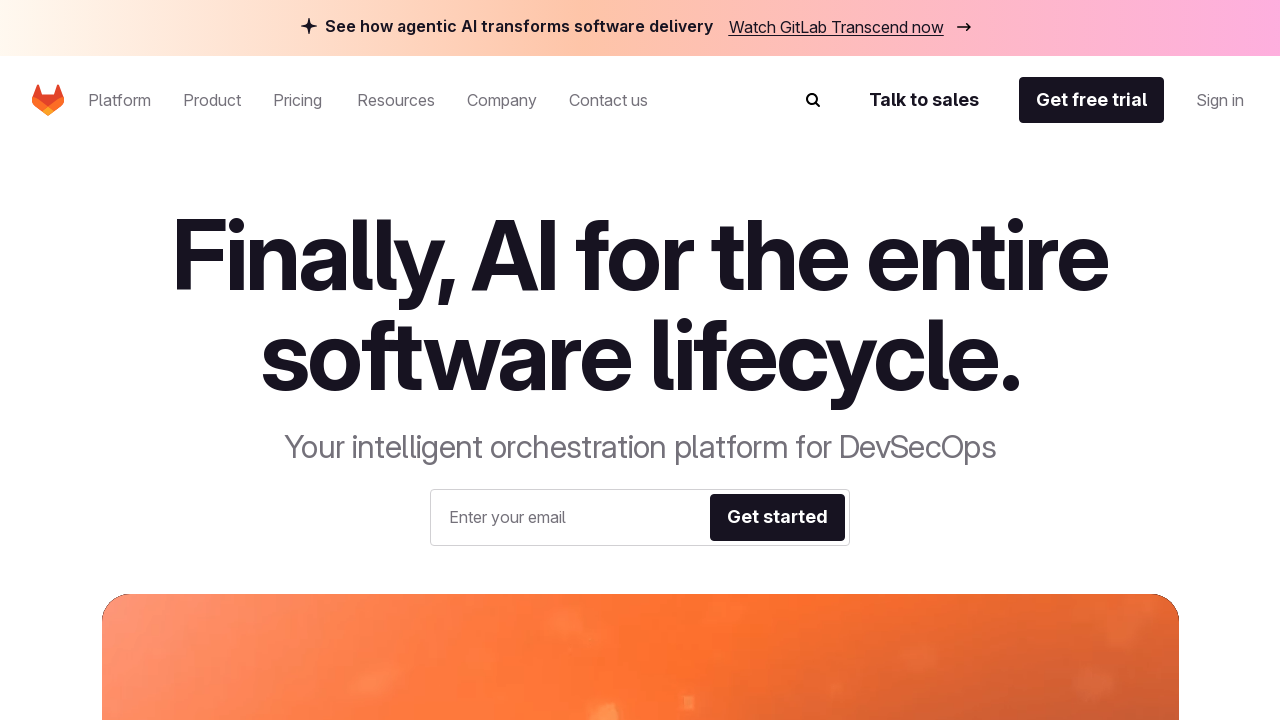

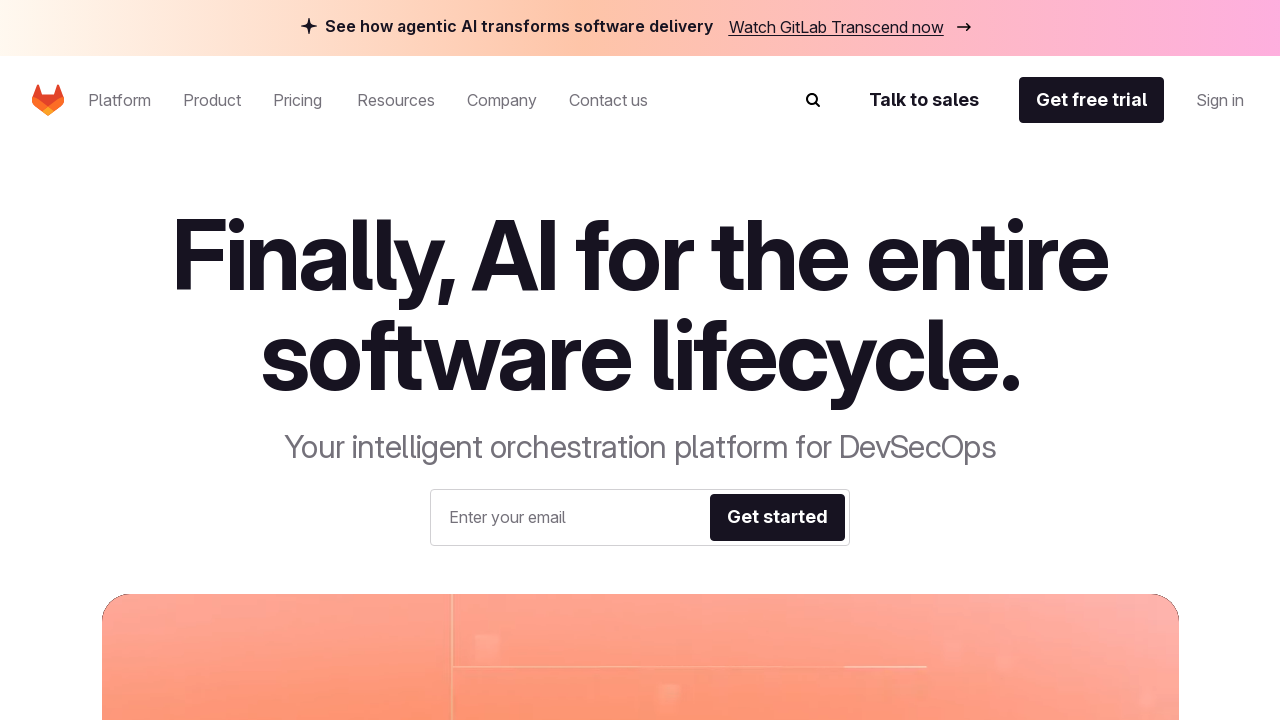